Tests password reset page URL handling by navigating directly to the reset-password page, then with simulated auth tokens, and finally with a type=recovery parameter, verifying the page stays on reset-password and content loads correctly.

Starting URL: https://ofsl.ca/#/reset-password

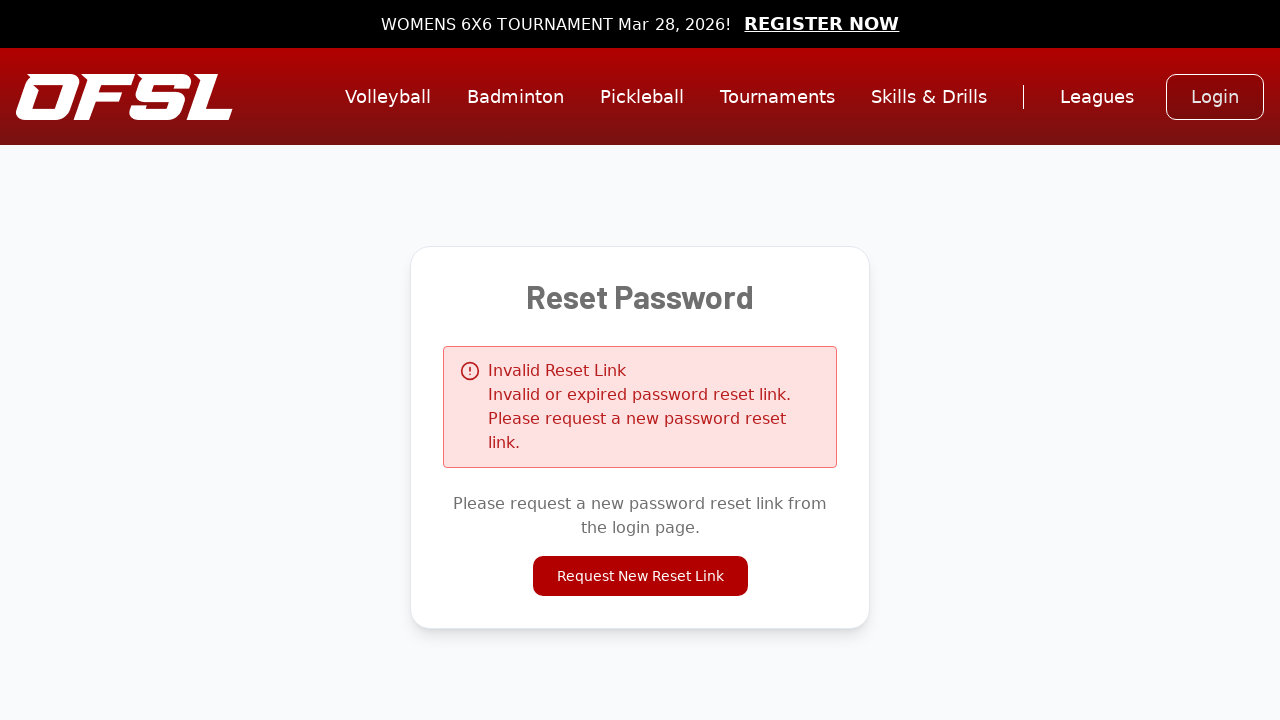

Waited 2 seconds for page to load after direct navigation to reset-password
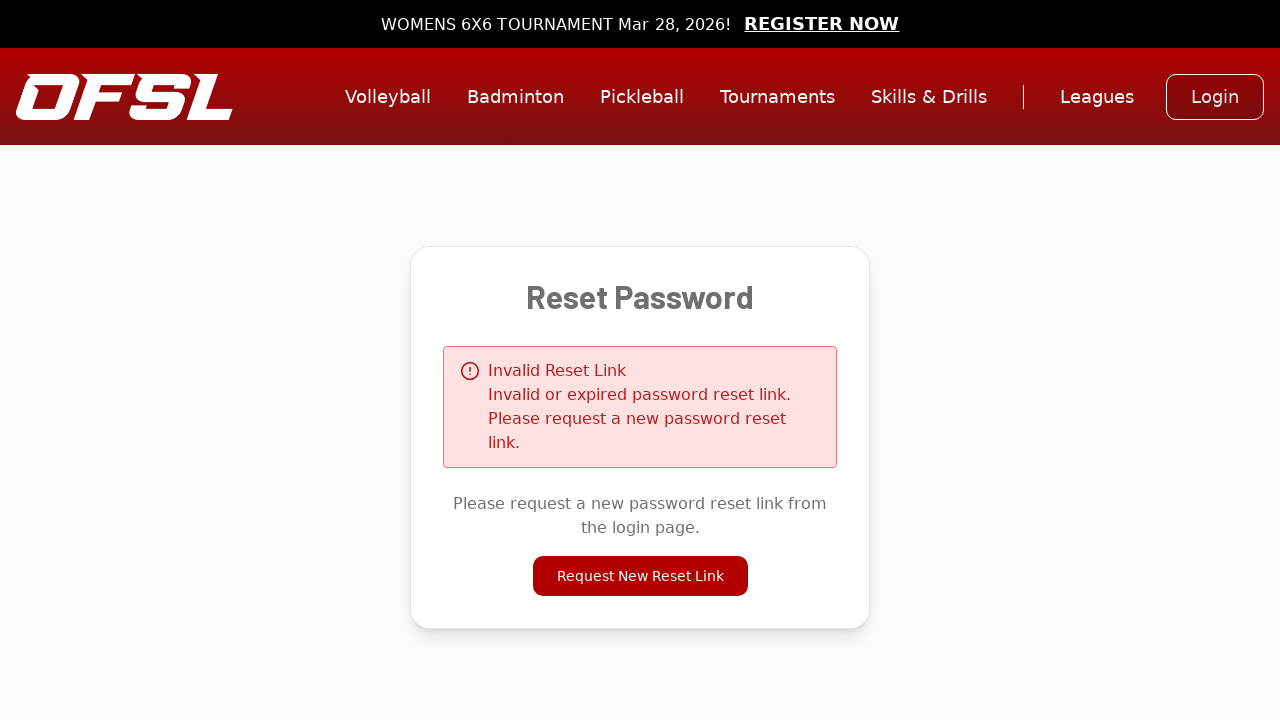

Reset Password text found on page
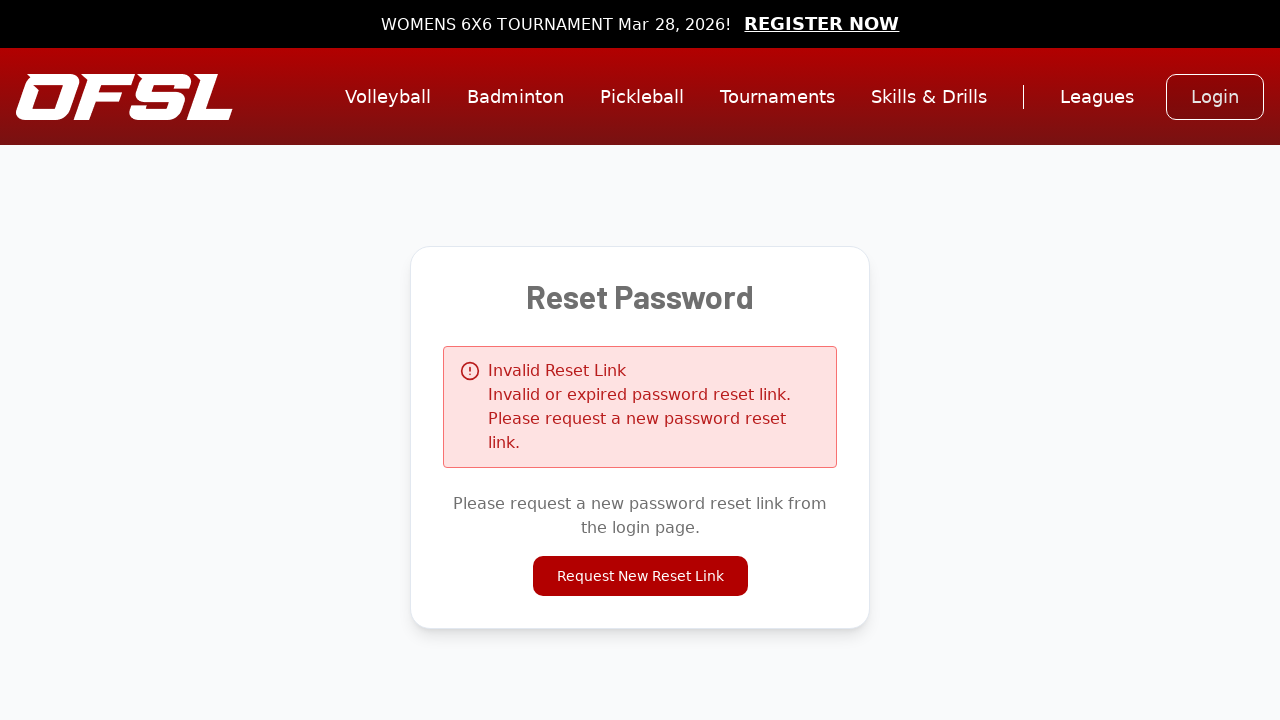

Navigated to reset-password page with simulated auth tokens and recovery type parameter
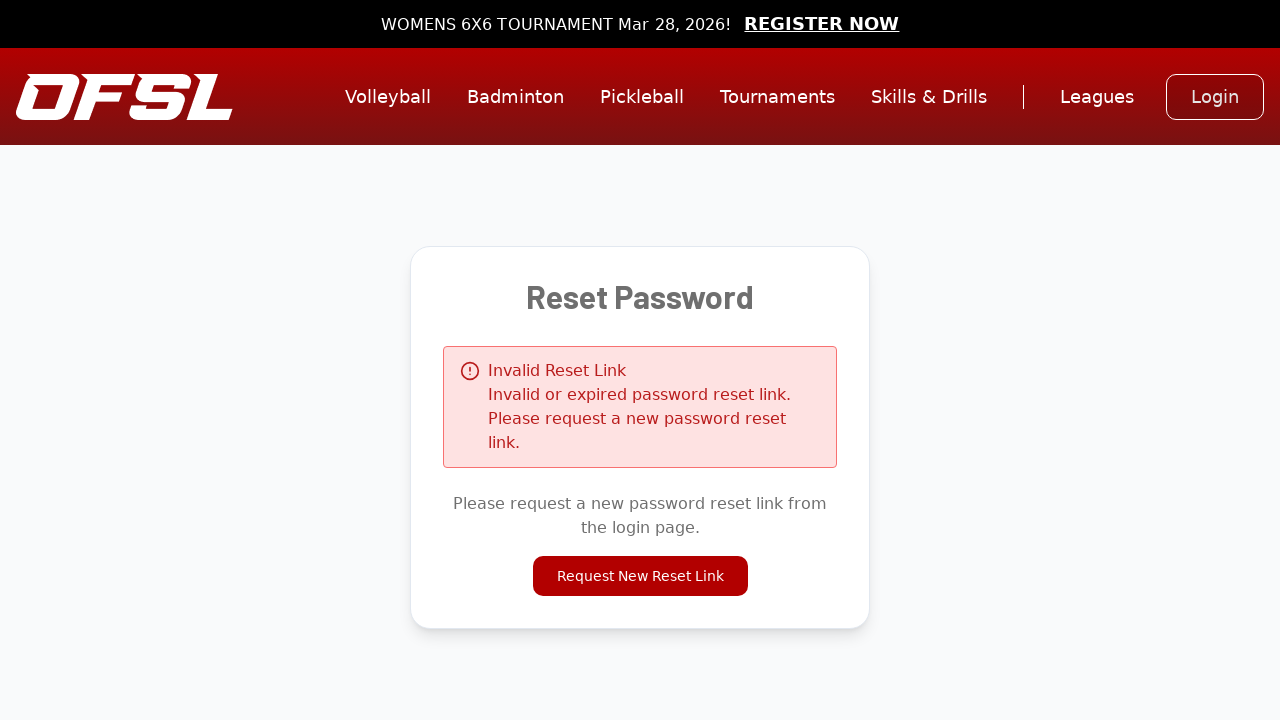

Waited 2 seconds for page to load with auth tokens
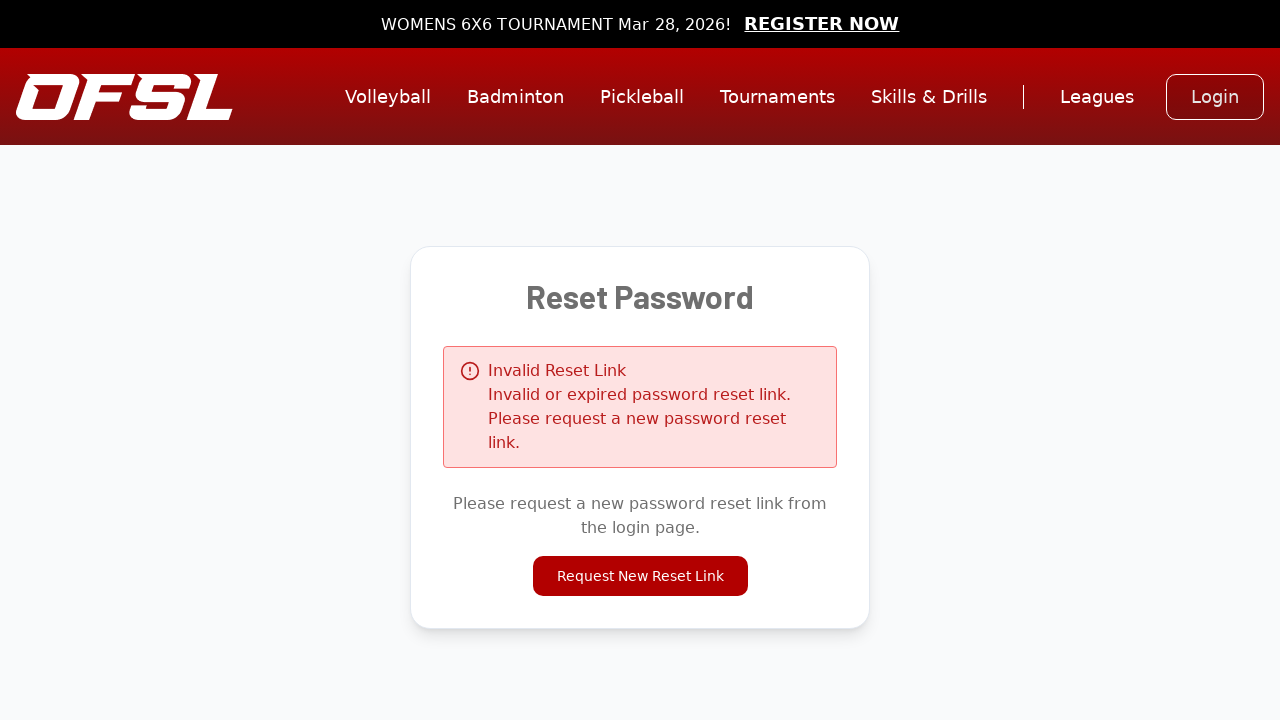

Navigated to reset-password page with type=recovery query parameter
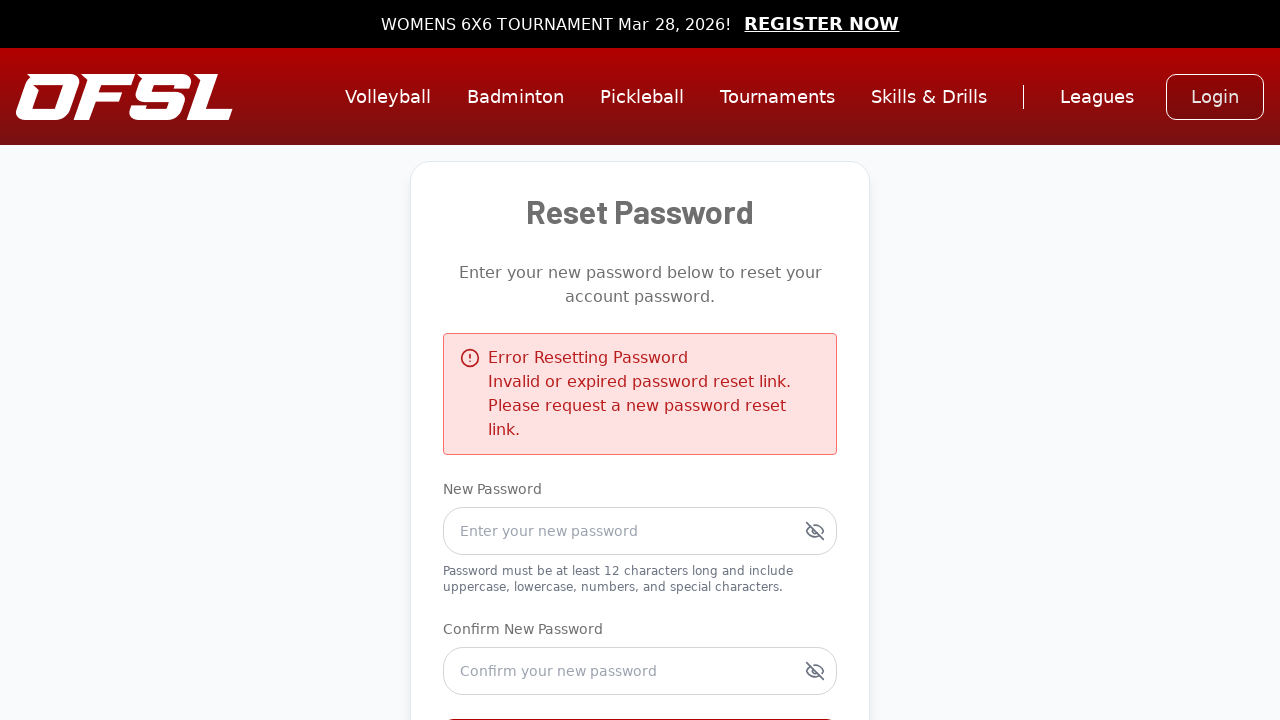

Waited 3 seconds for page to load with recovery parameter
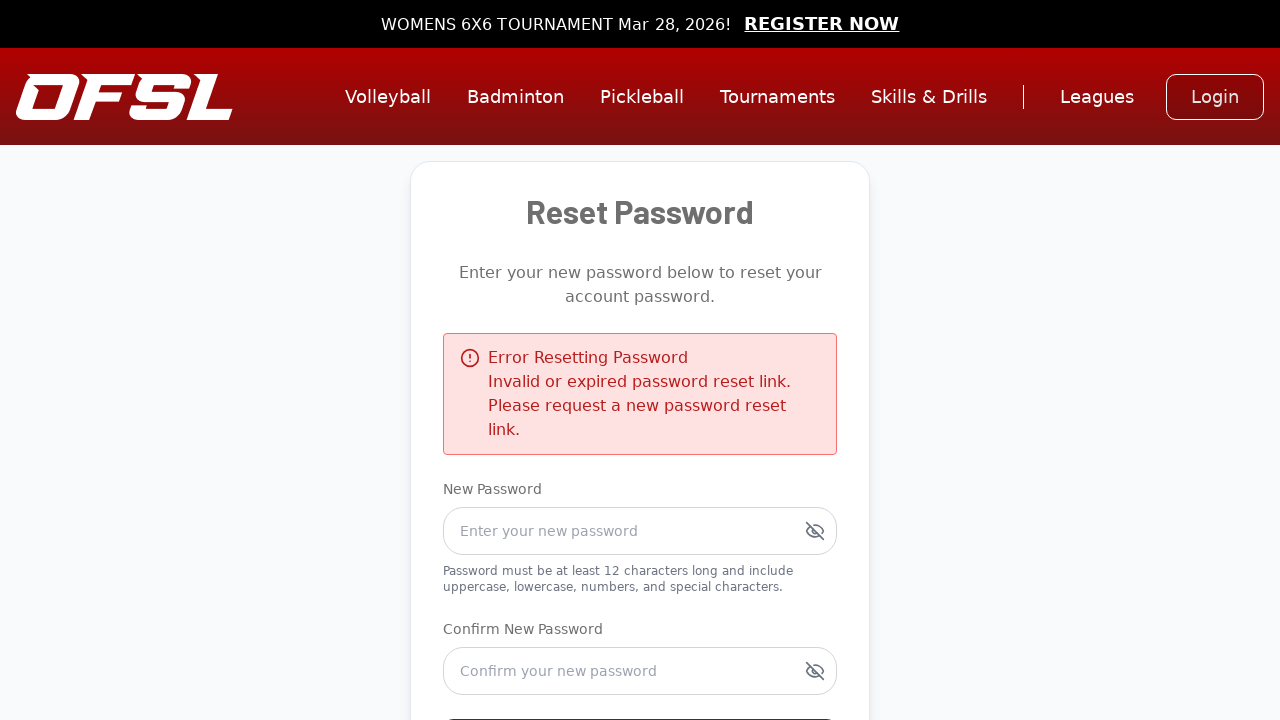

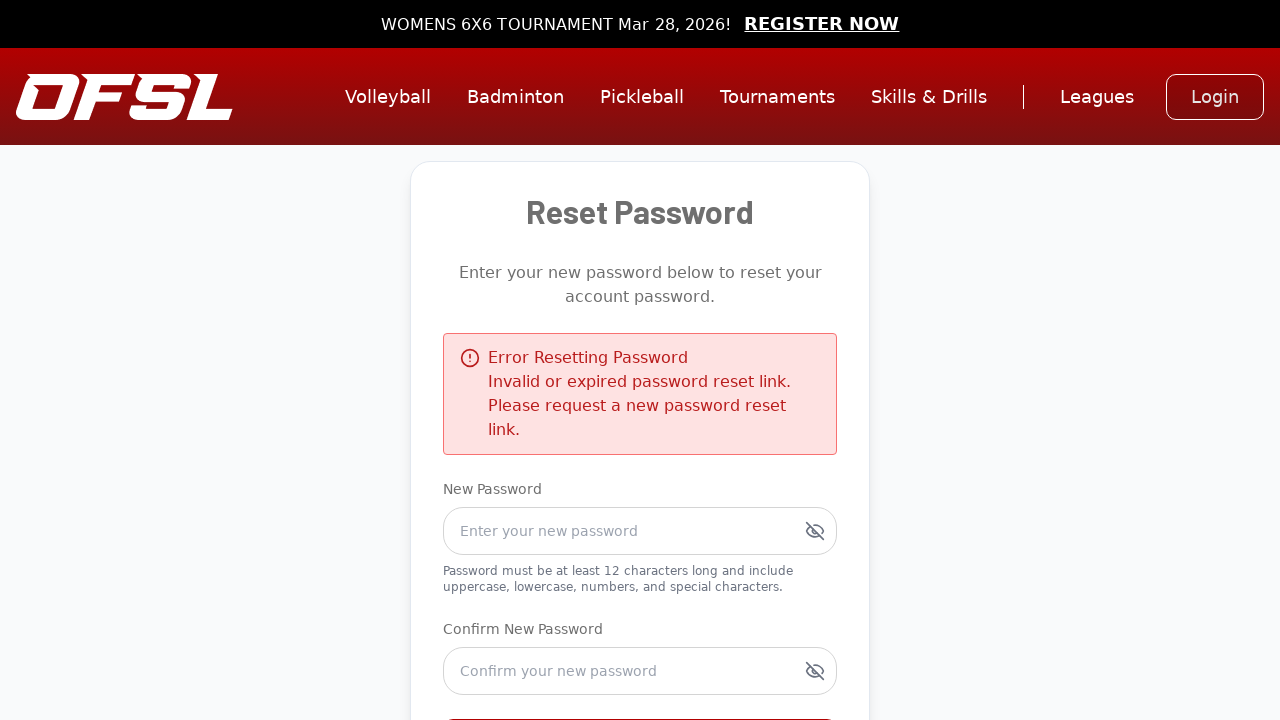